Tests a math challenge form by reading an input value, calculating the result using a logarithmic formula, filling in the answer, selecting checkbox and radio button options, and submitting the form.

Starting URL: http://suninjuly.github.io/math.html

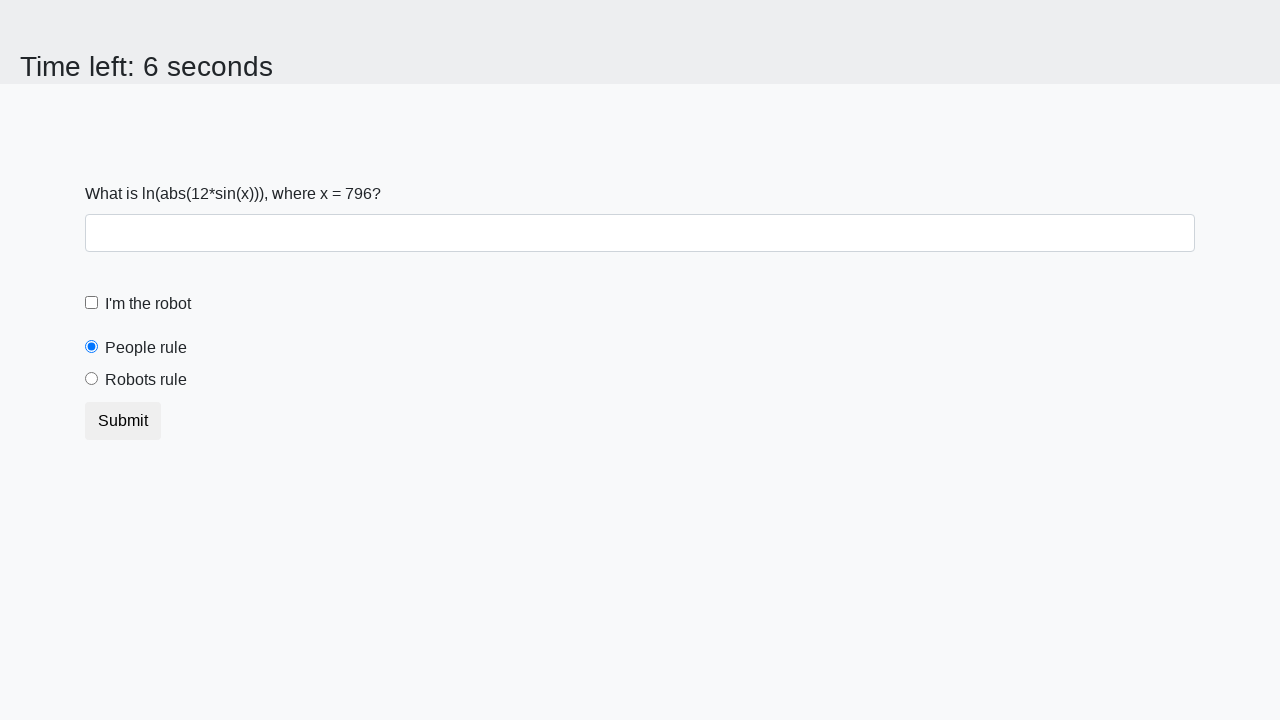

Located and read the x value from the math challenge input field
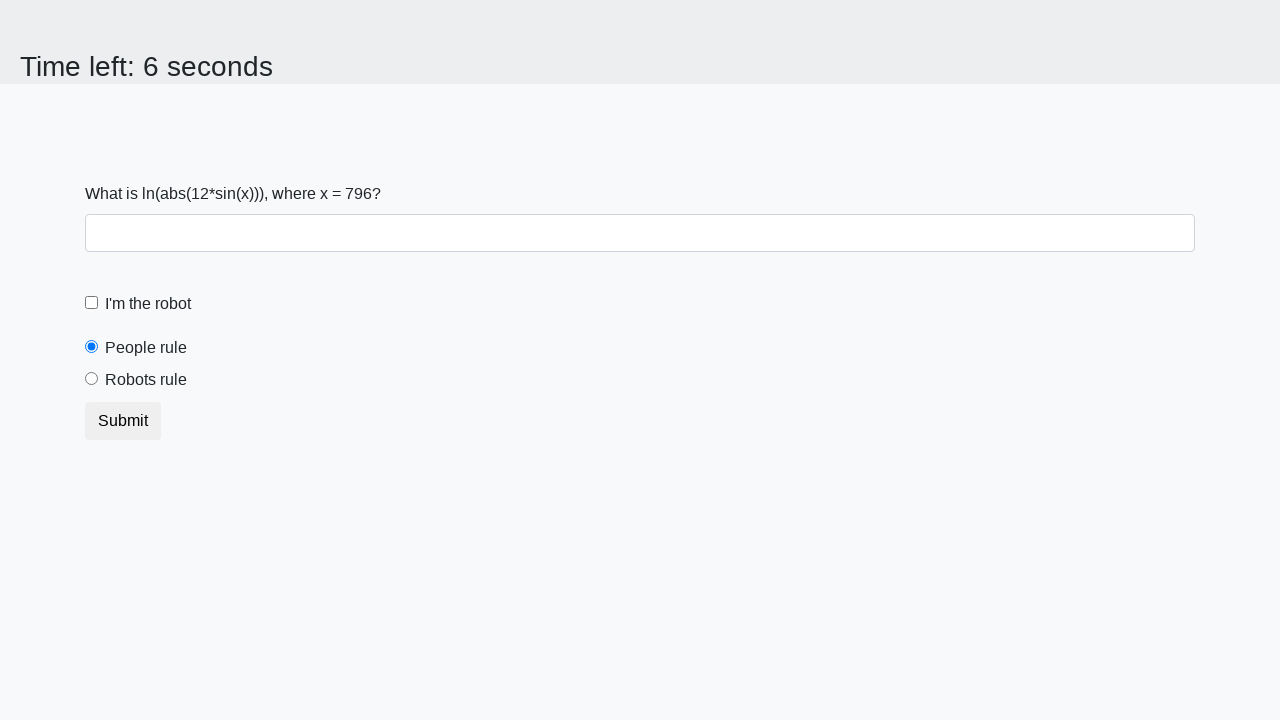

Calculated answer using logarithmic formula: log(|12*sin(796)|) = 2.4053022222319056
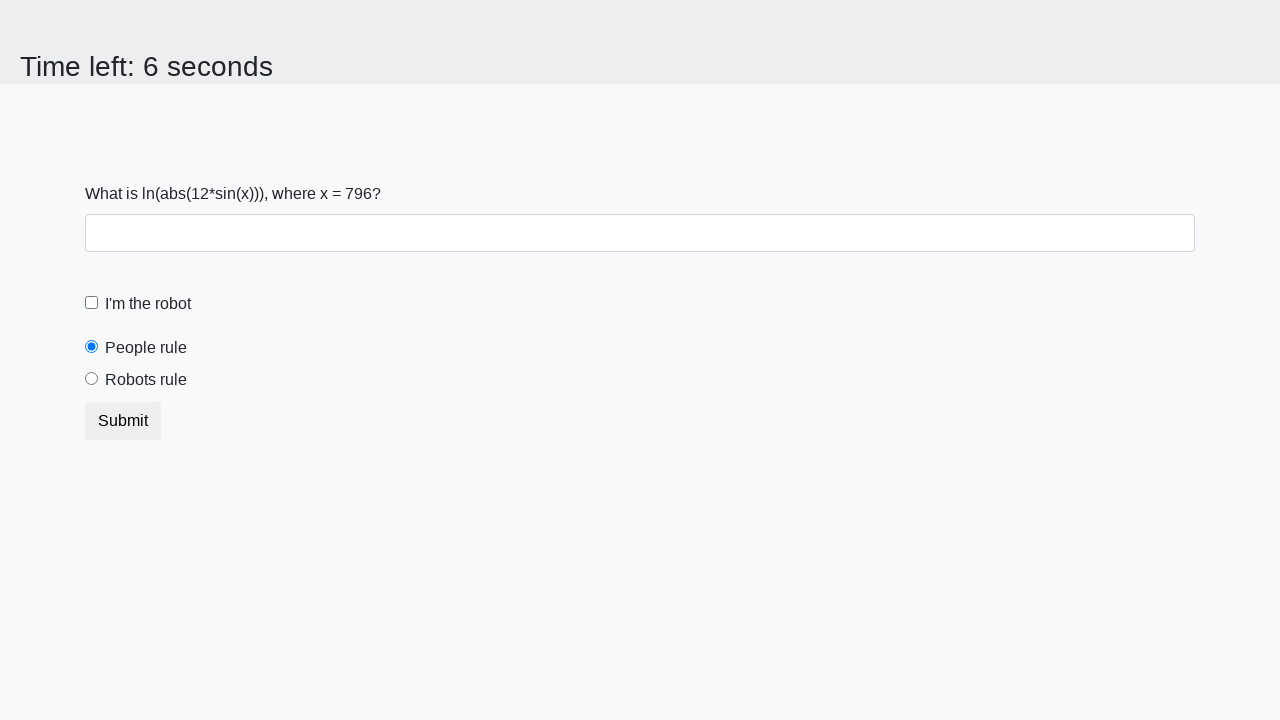

Filled answer field with calculated result: 2.4053022222319056 on #answer
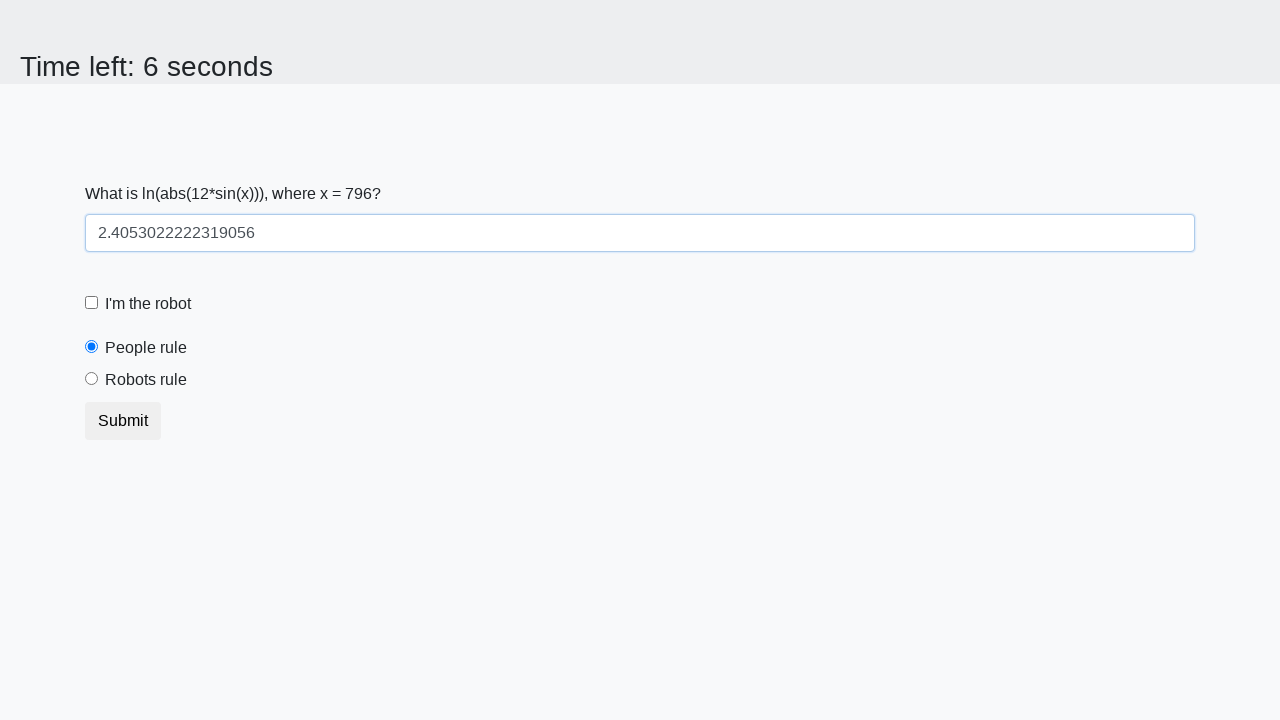

Checked the 'I am not a robot' checkbox at (148, 304) on label[for='robotCheckbox']
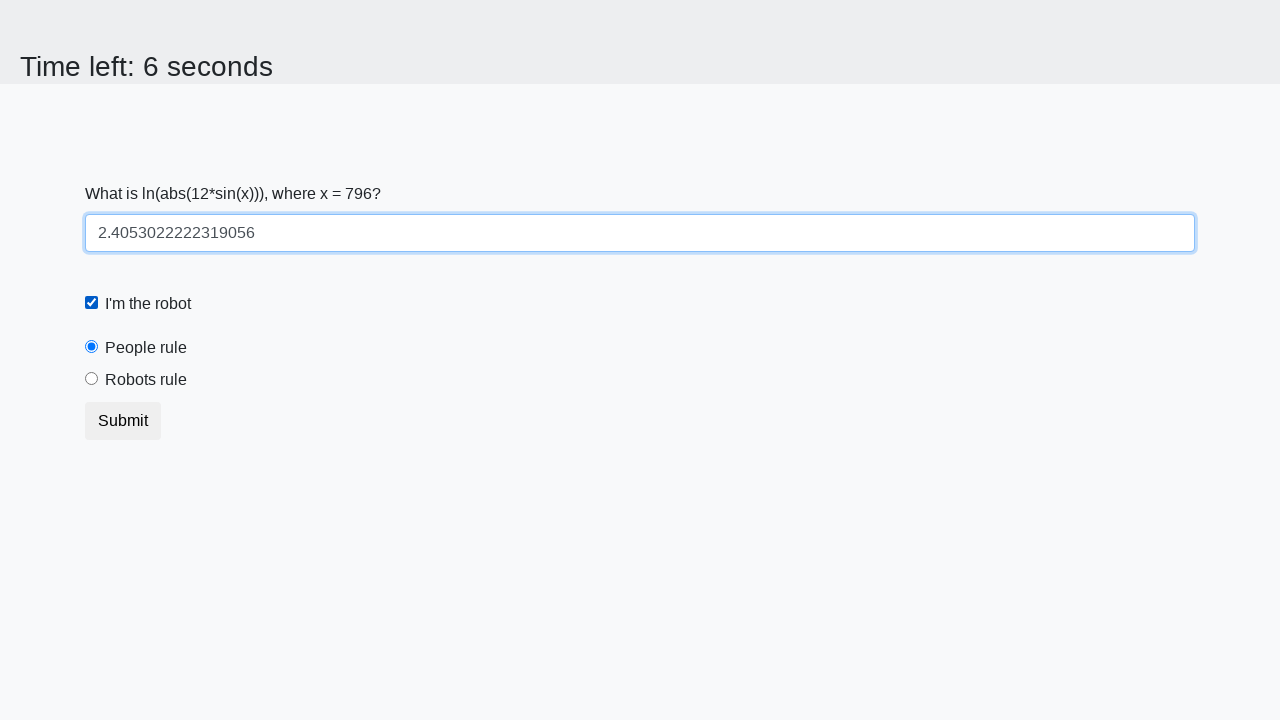

Selected the 'Robots rule!' radio button at (146, 380) on label[for='robotsRule']
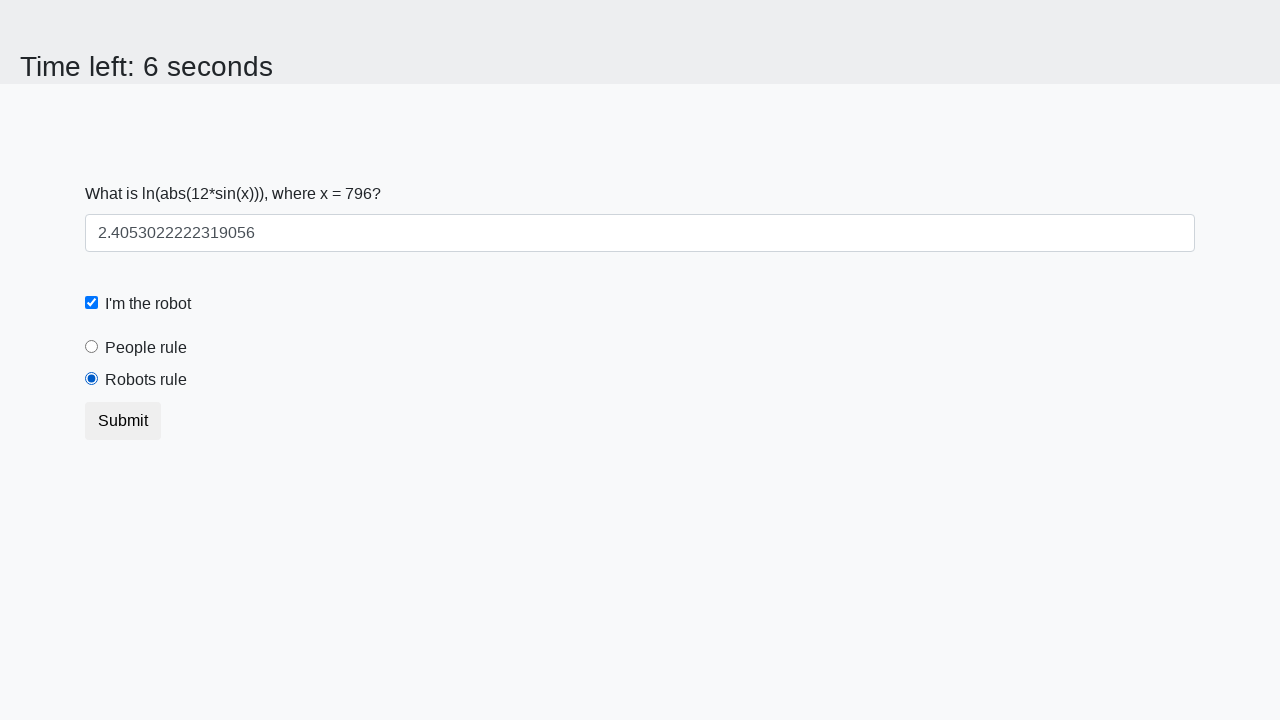

Clicked the submit button to submit the form at (123, 421) on button.btn
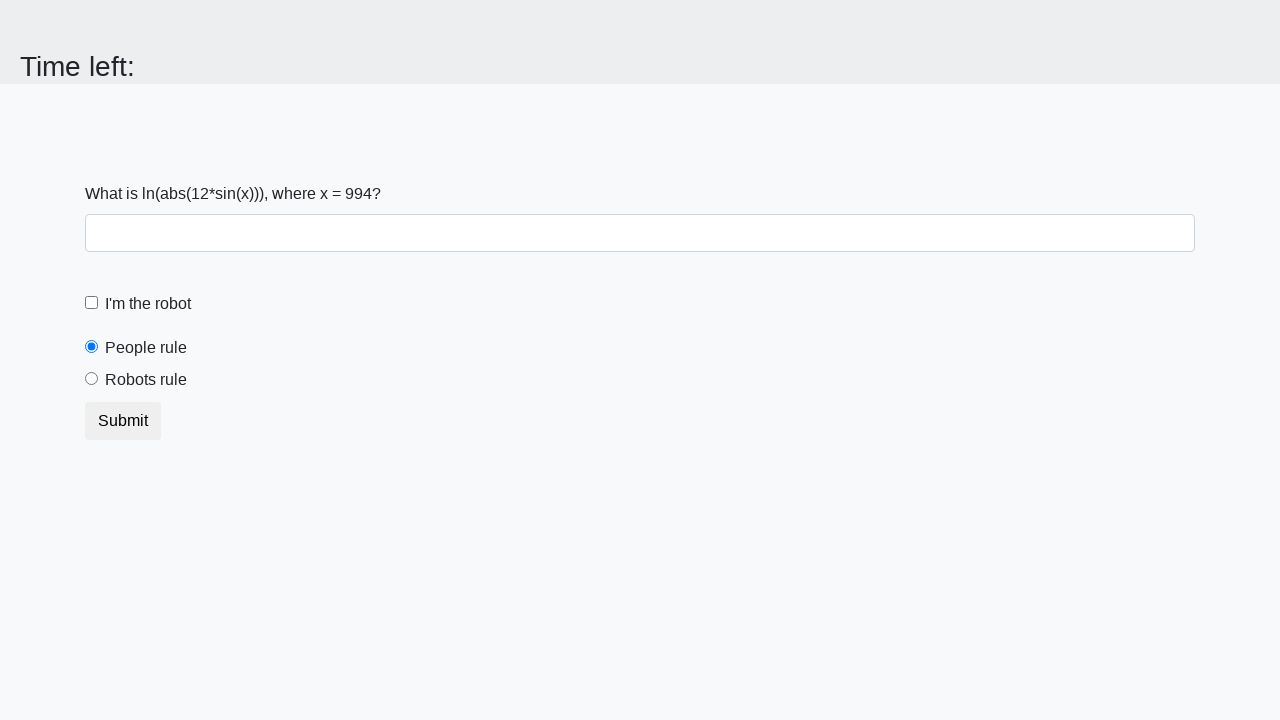

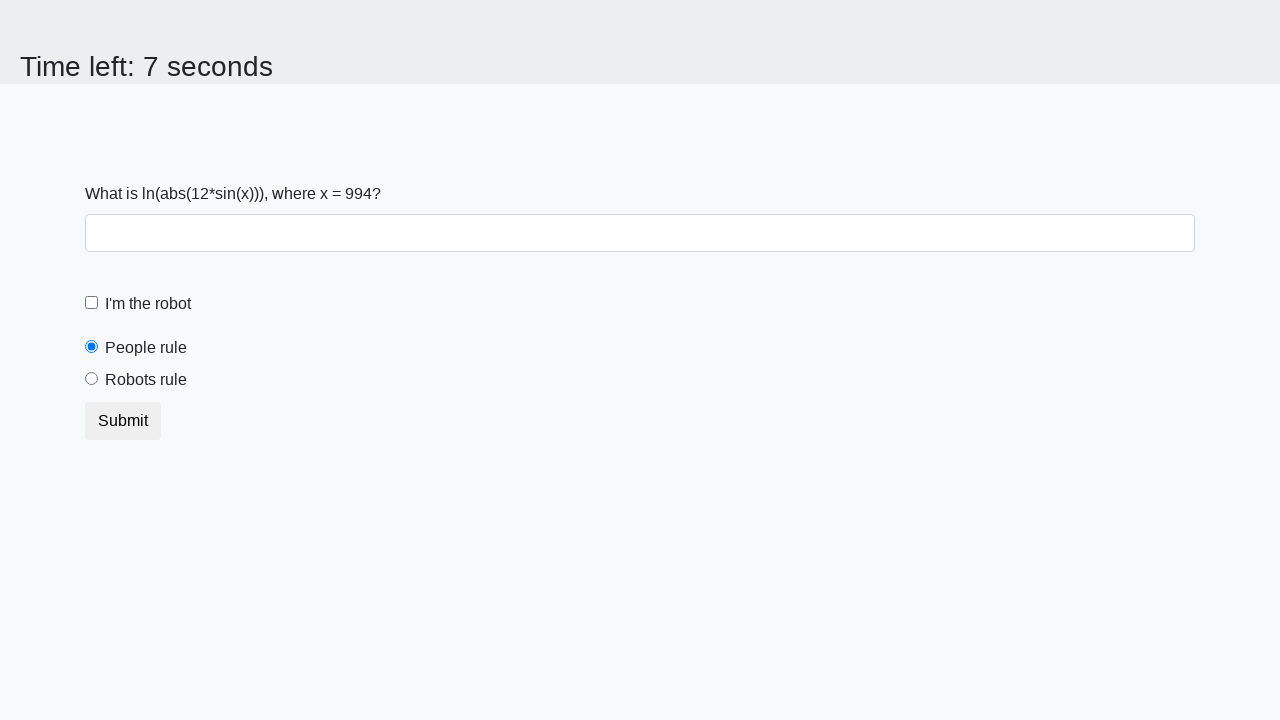